Tests checkbox interactions by clicking on all available checkboxes on the page

Starting URL: https://the-internet.herokuapp.com/checkboxes

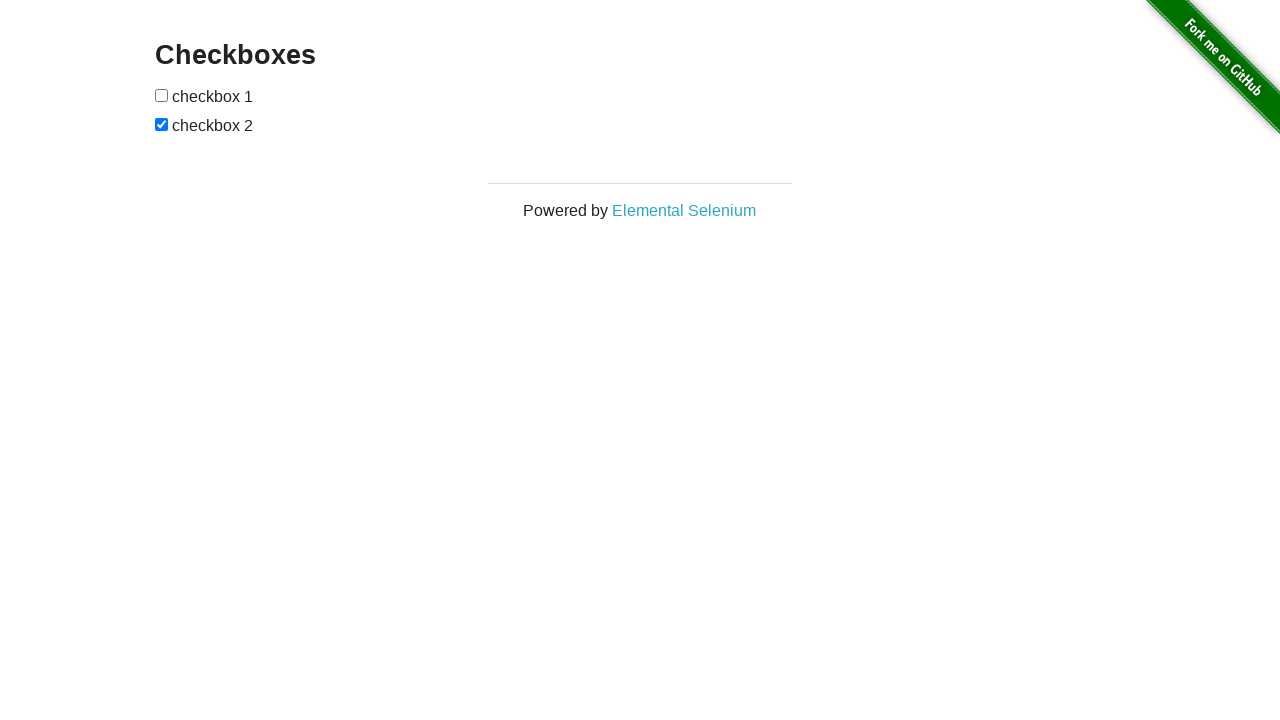

Waited for checkboxes form to load
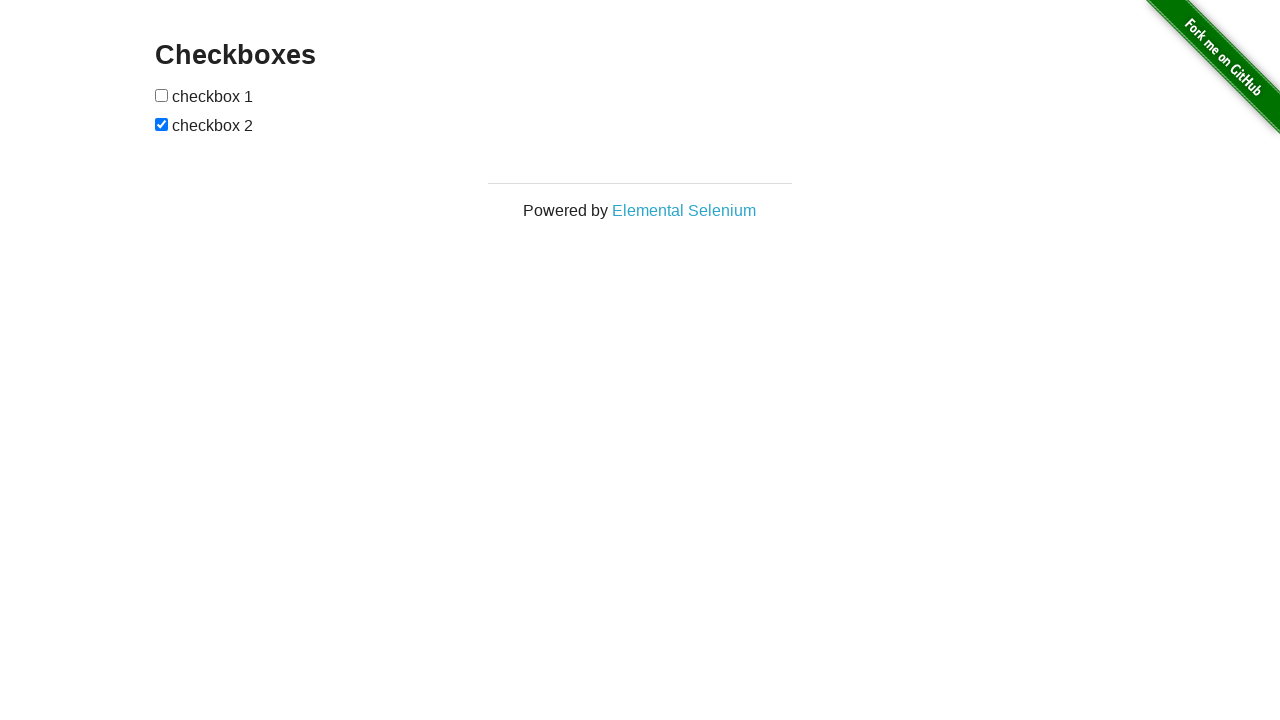

Located all checkboxes on the form
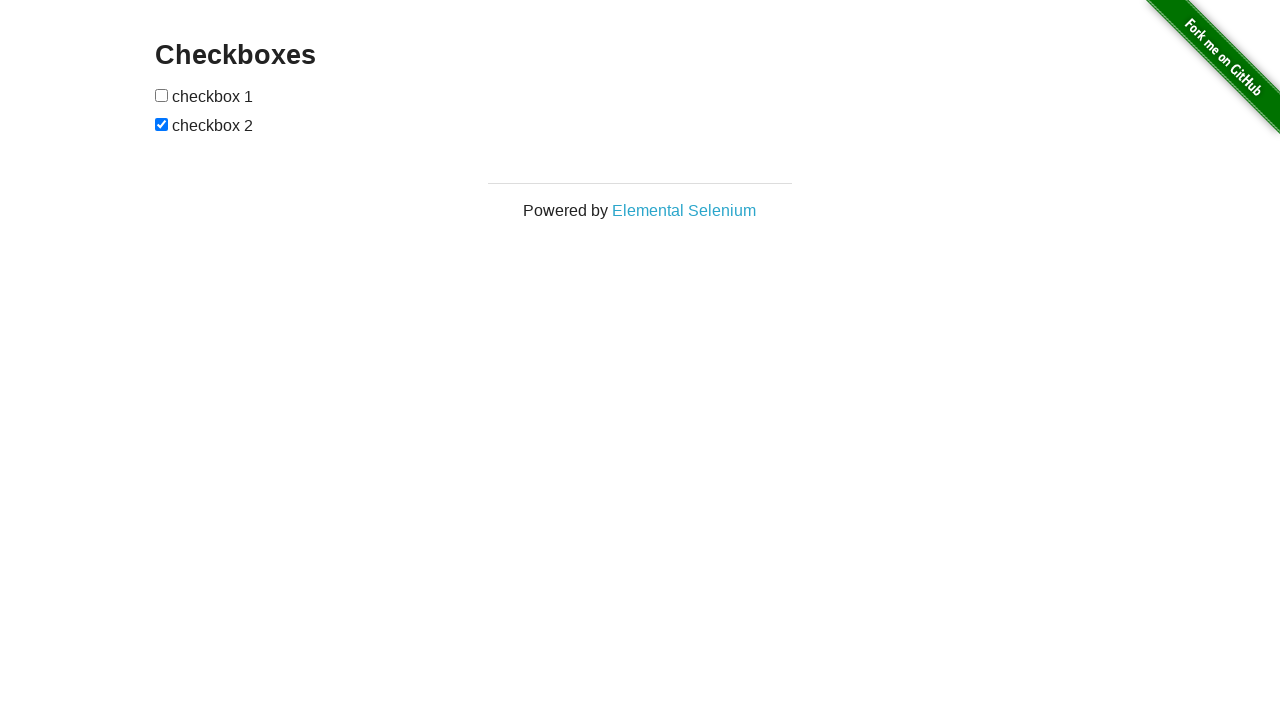

Found 2 checkboxes on the form
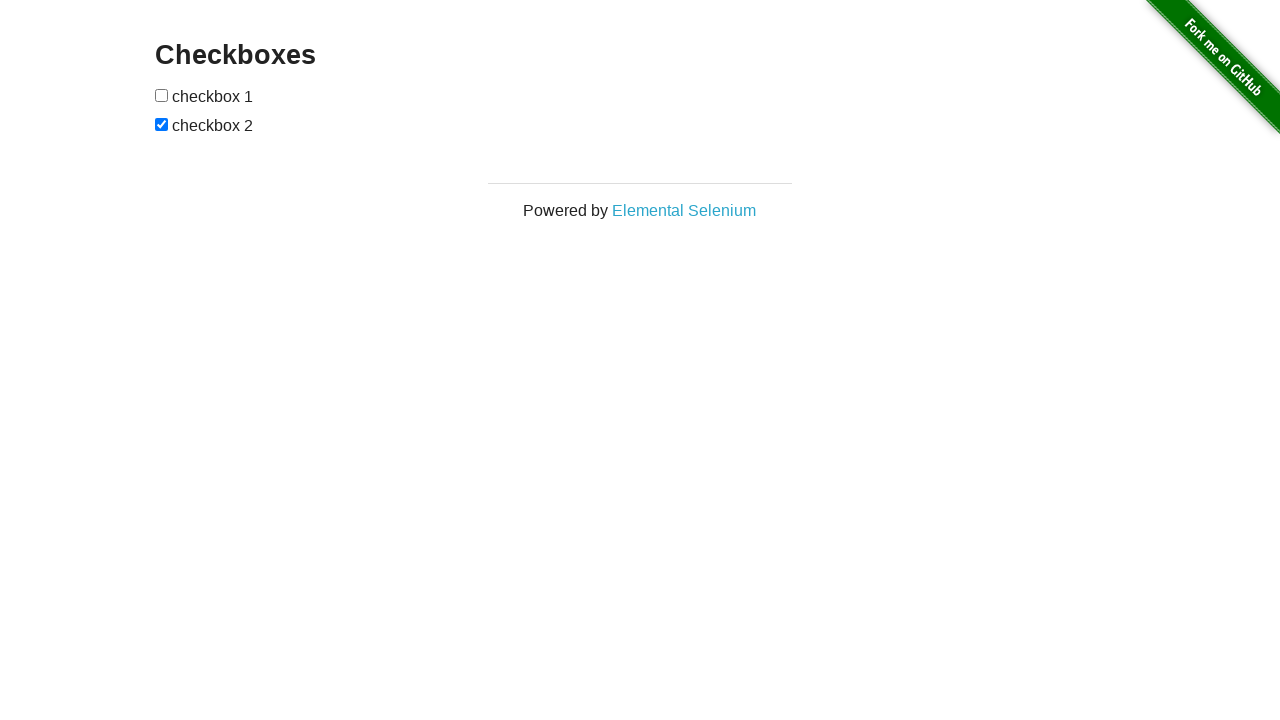

Clicked checkbox 1 of 2 at (162, 95) on form#checkboxes input[type='checkbox'] >> nth=0
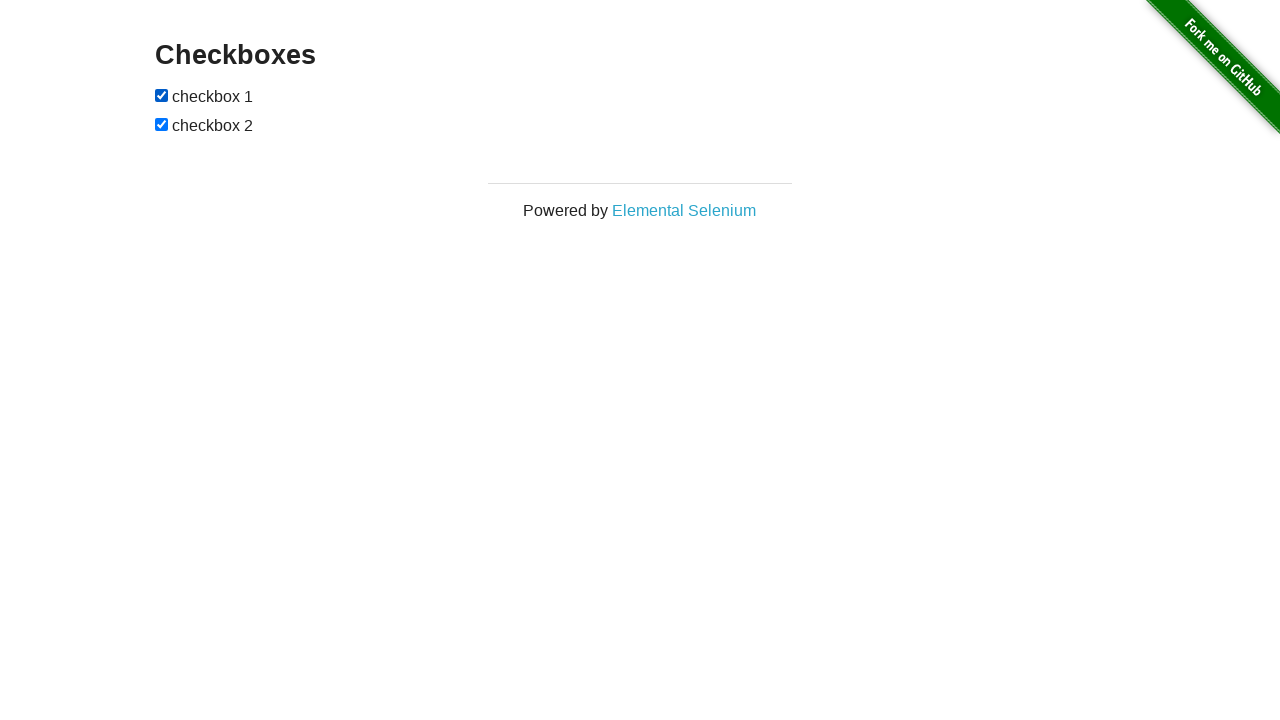

Waited 500ms after clicking checkbox 1
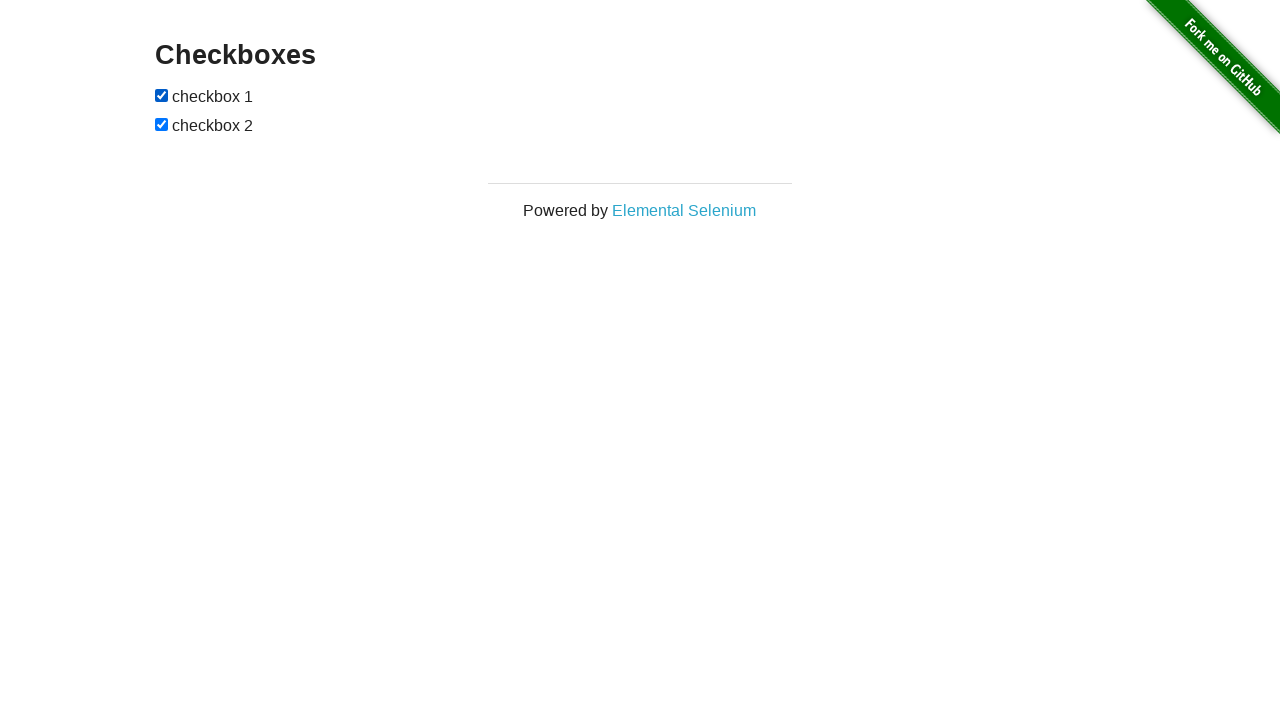

Clicked checkbox 2 of 2 at (162, 124) on form#checkboxes input[type='checkbox'] >> nth=1
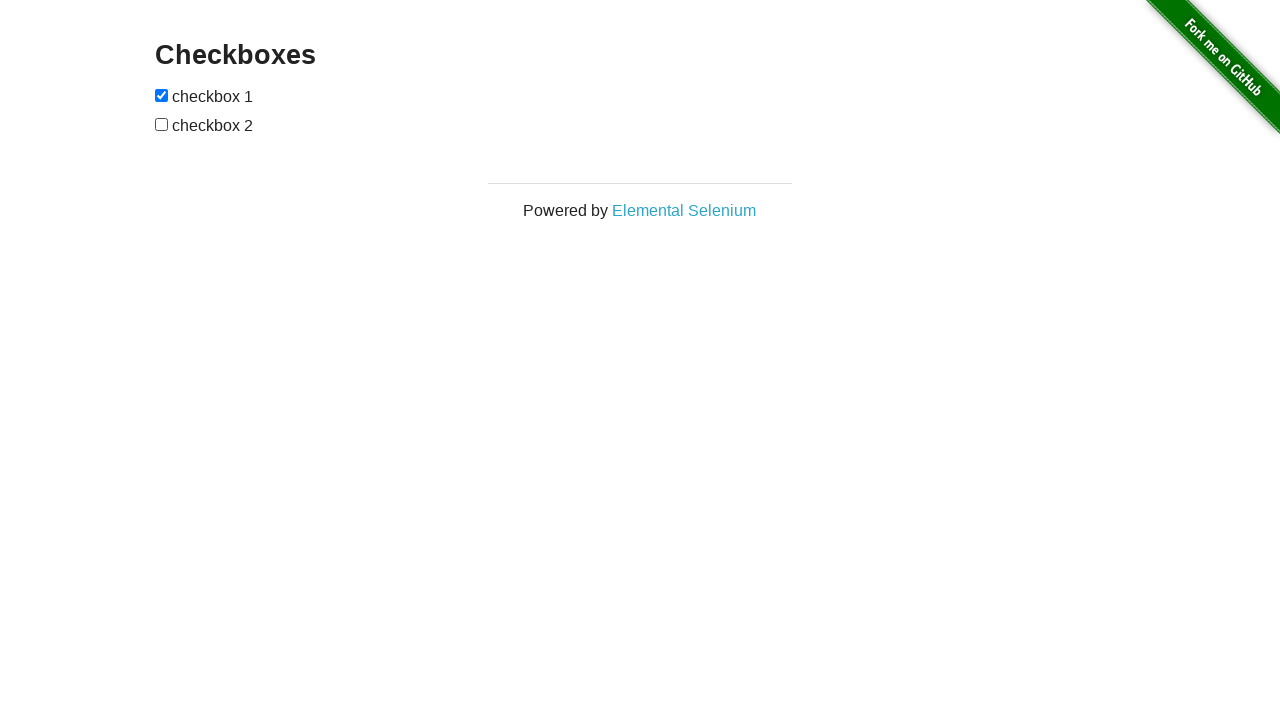

Waited 500ms after clicking checkbox 2
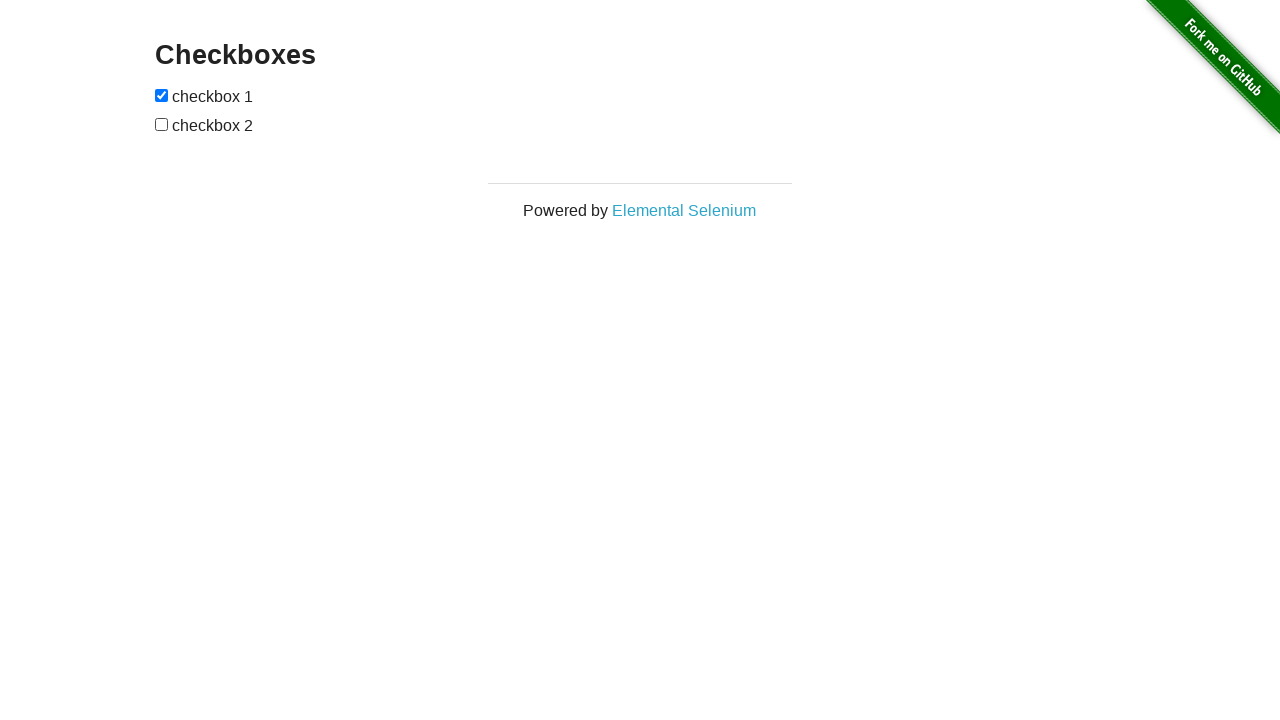

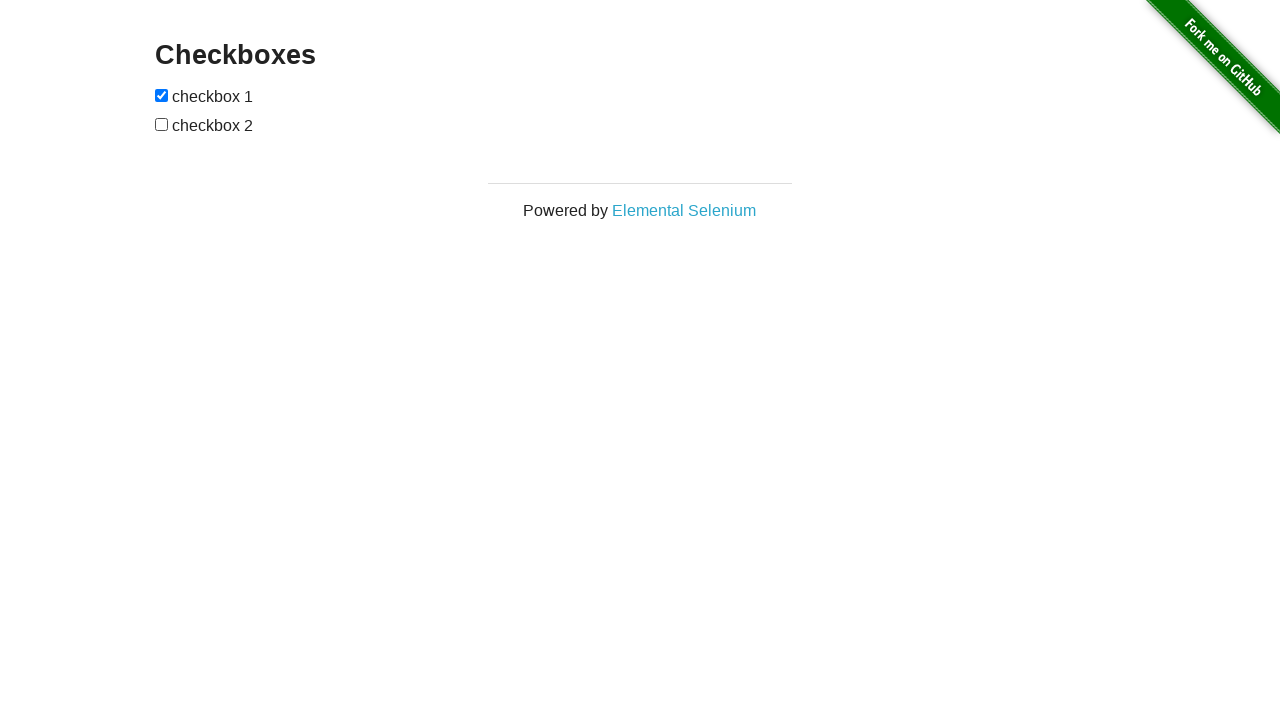